Tests page scrolling functionality on YouTube by scrolling down the page 5 times to load more content

Starting URL: https://www.youtube.com/

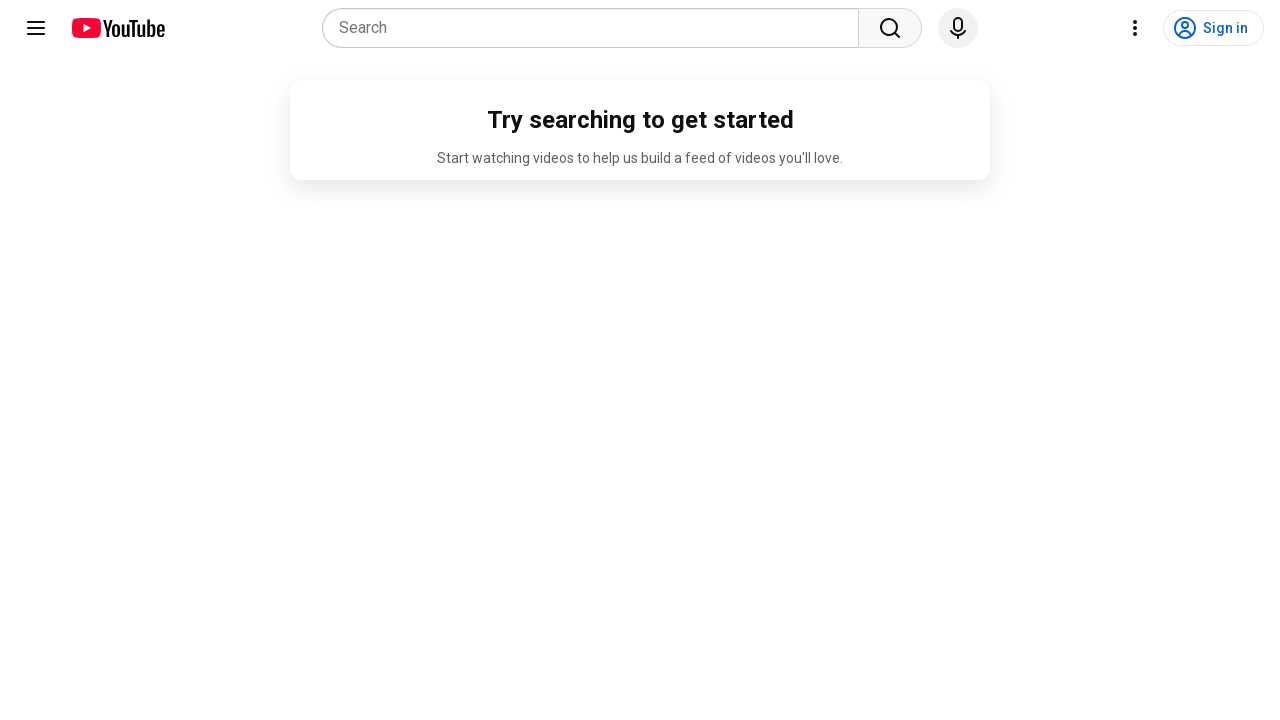

Waited 5 seconds for content to load
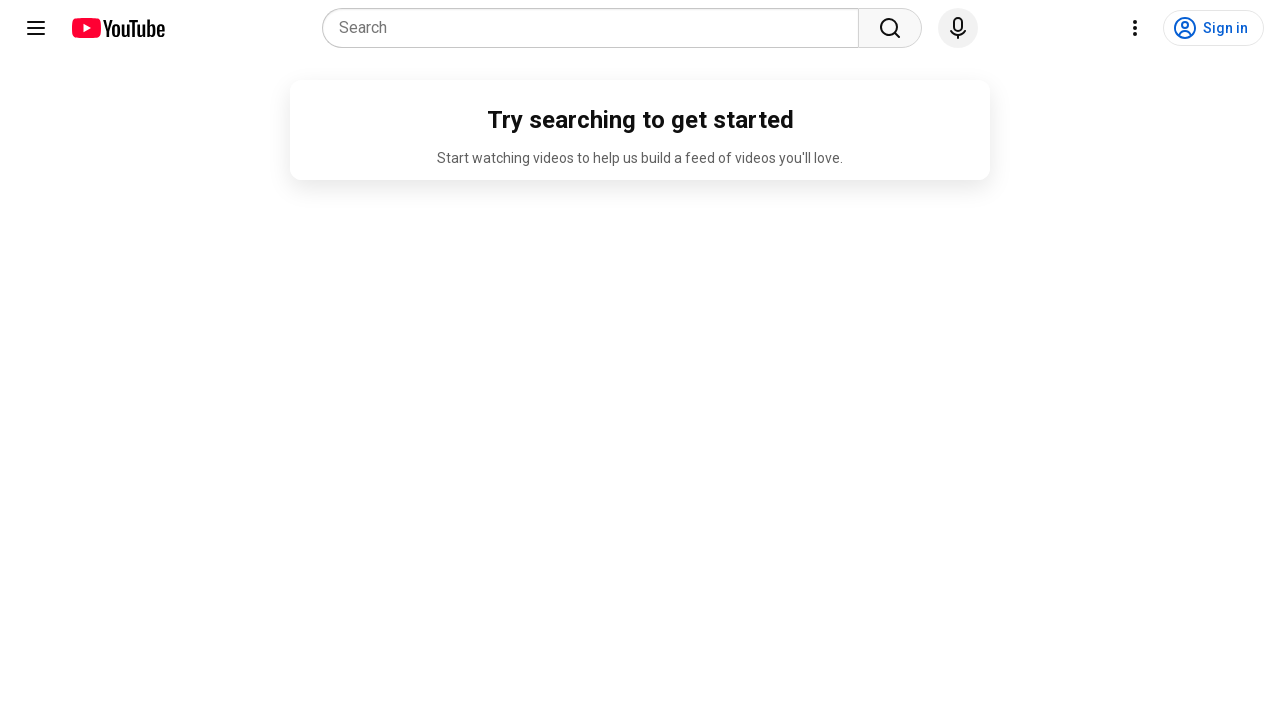

Scrolled down by 500 pixels
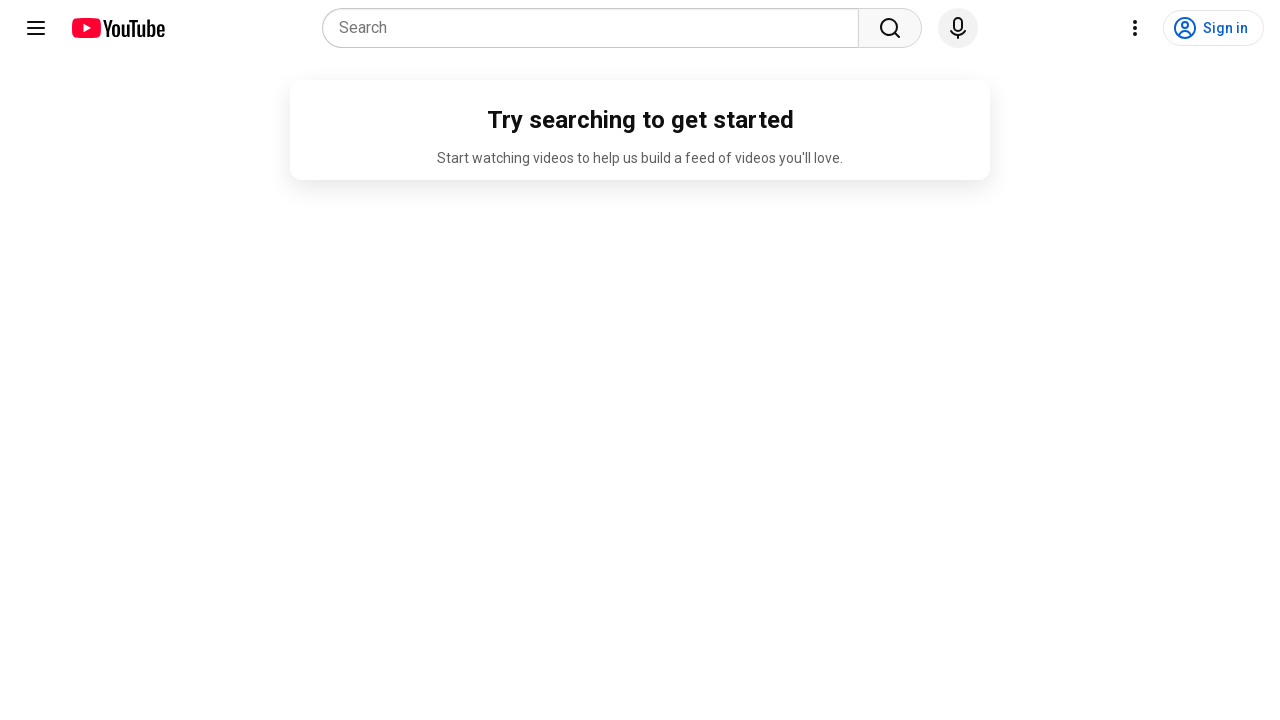

Waited 5 seconds for content to load
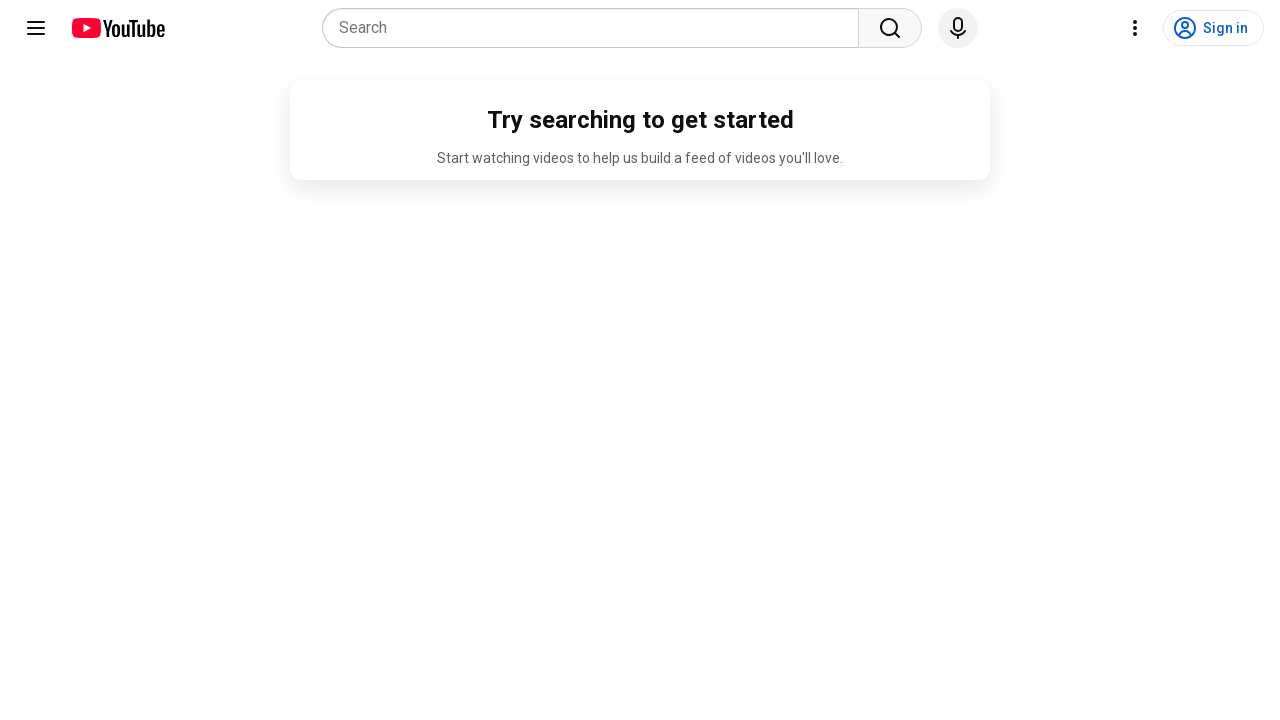

Scrolled down by 500 pixels
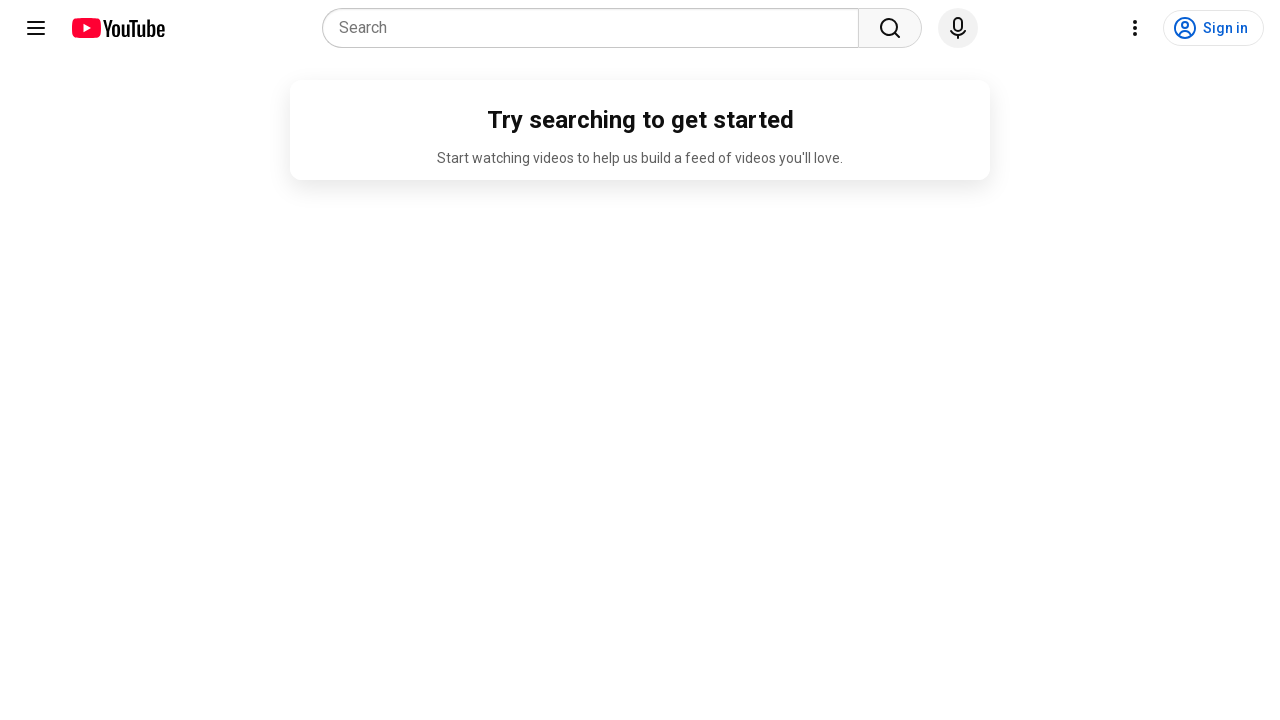

Waited 5 seconds for content to load
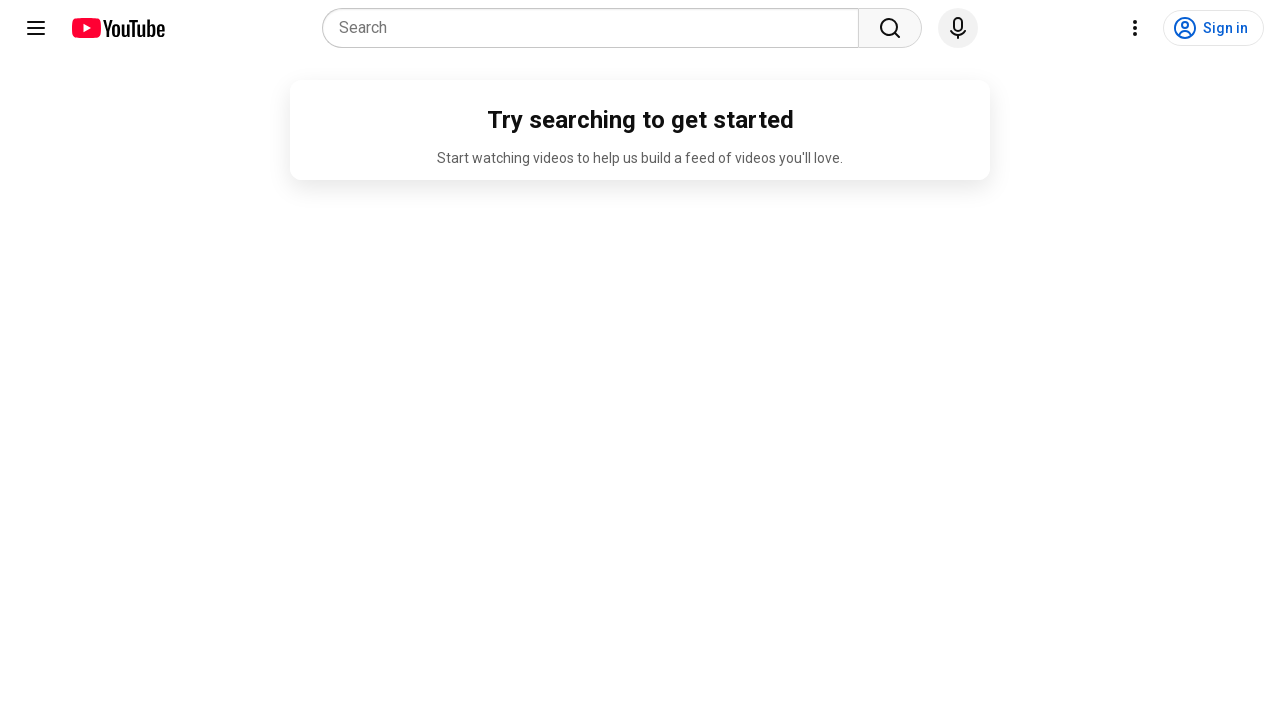

Scrolled down by 500 pixels
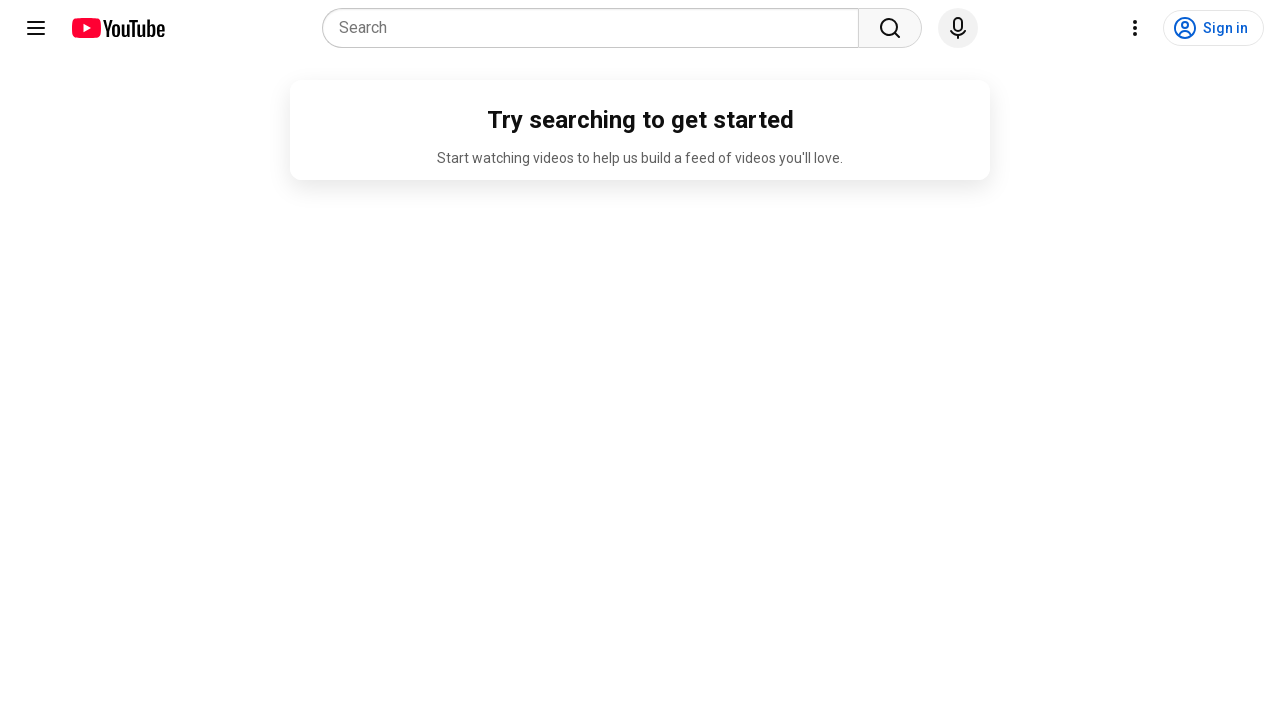

Waited 5 seconds for content to load
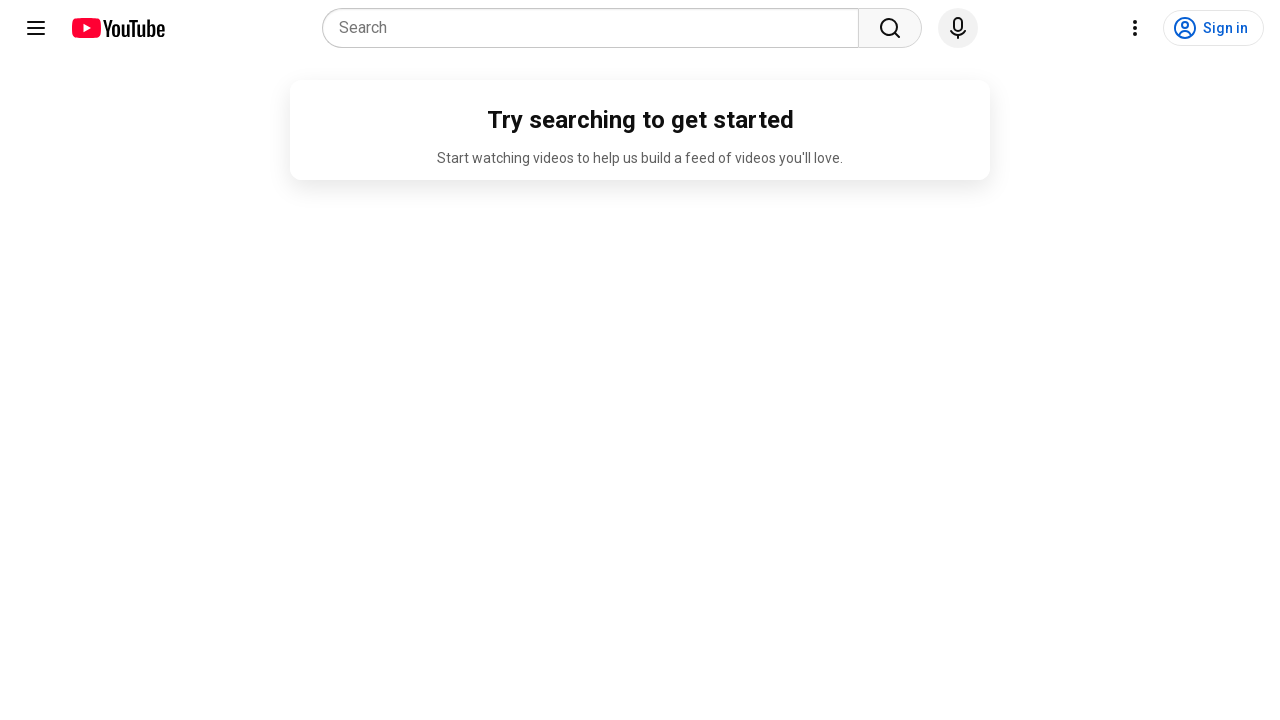

Scrolled down by 500 pixels
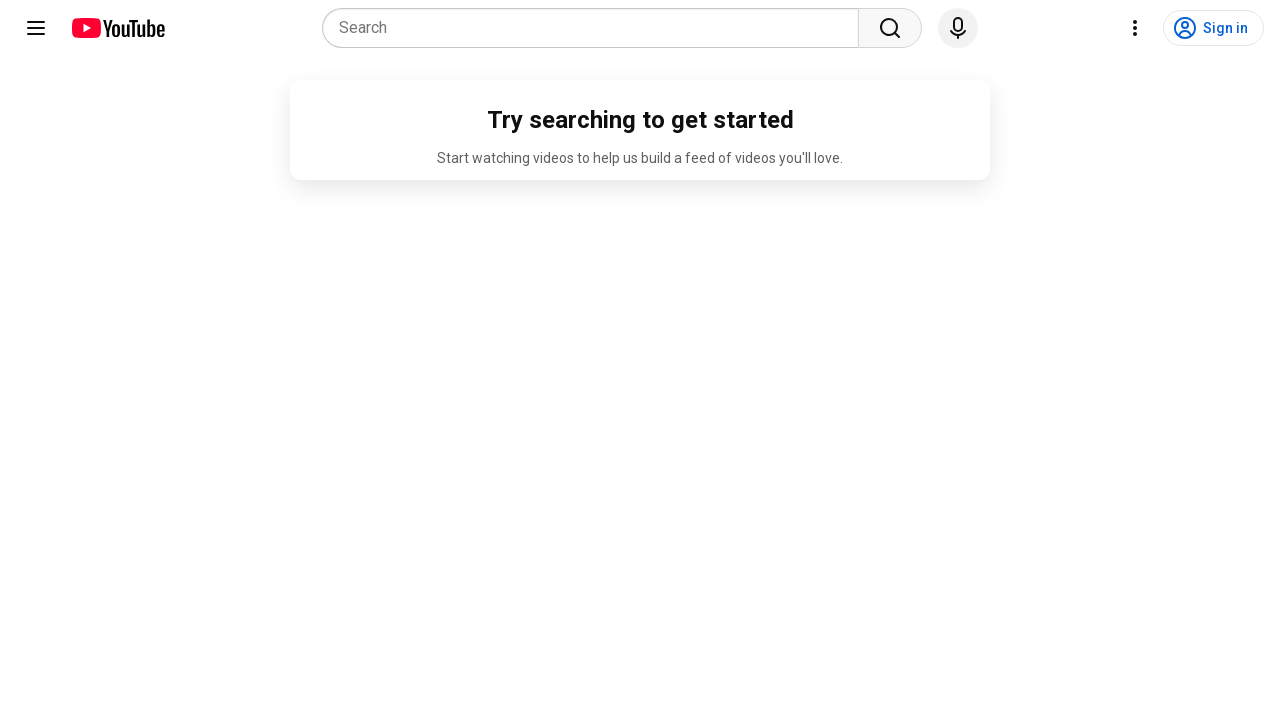

Waited 5 seconds for content to load
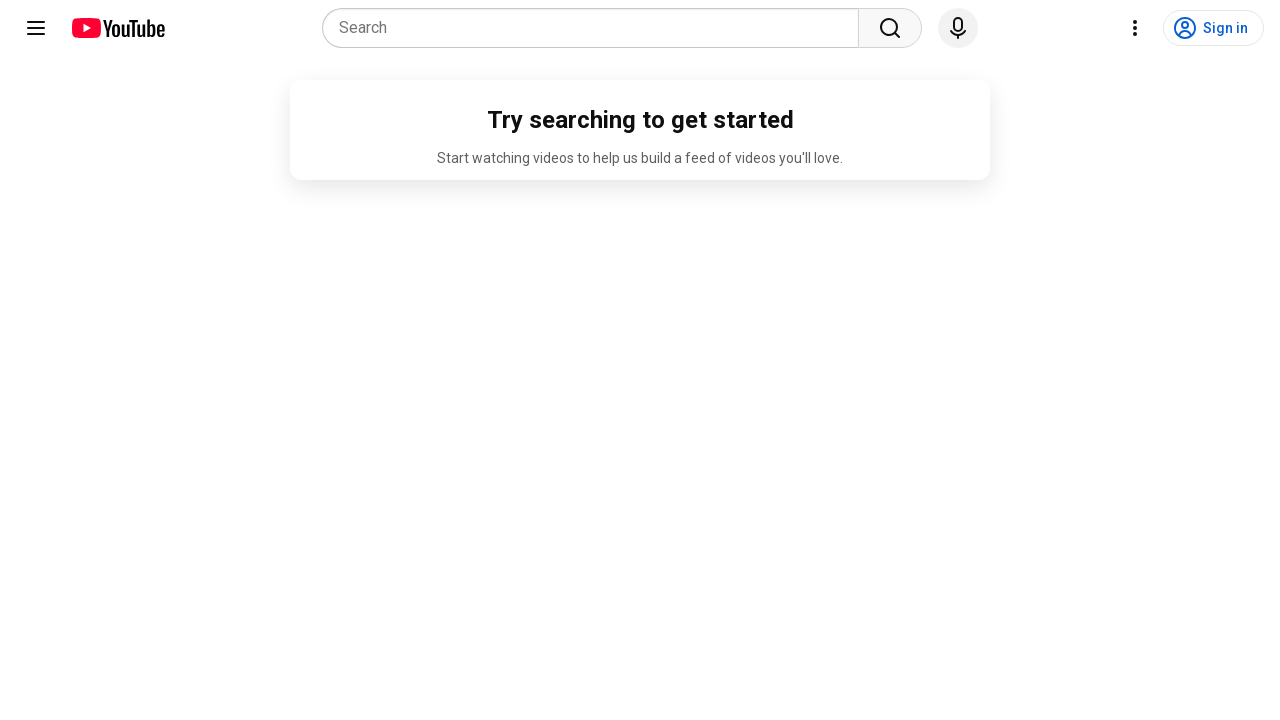

Scrolled down by 500 pixels
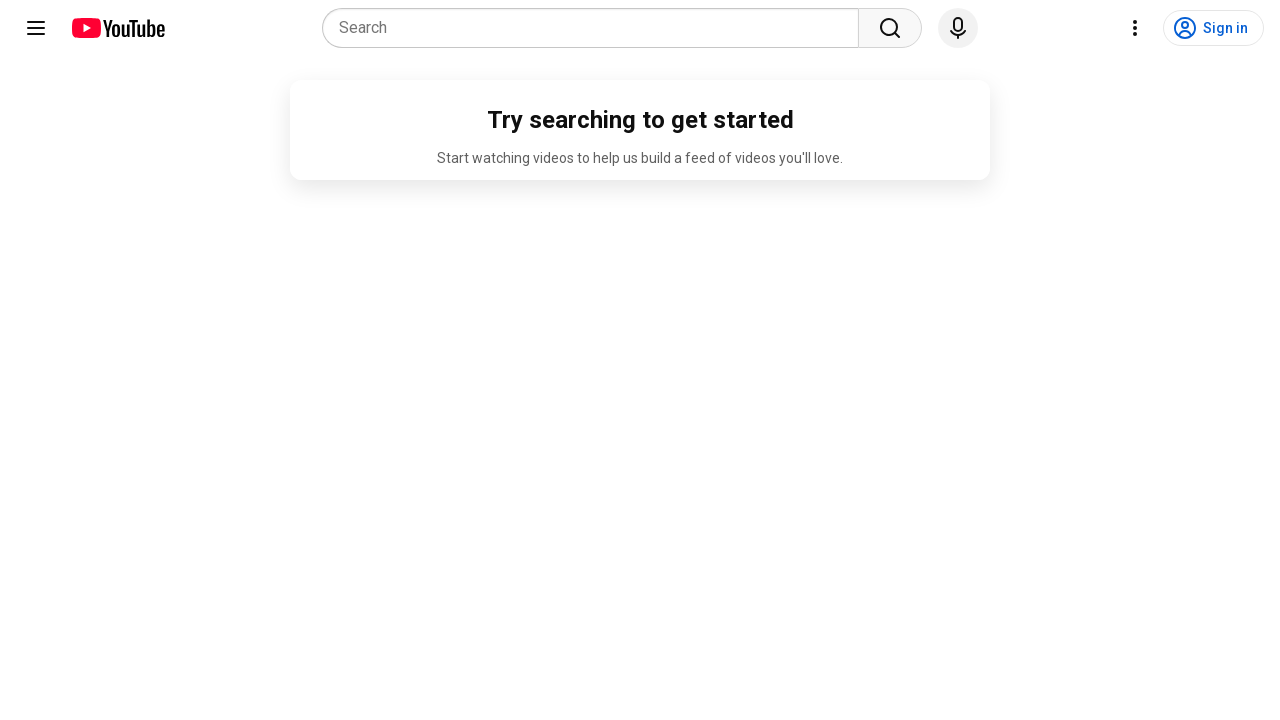

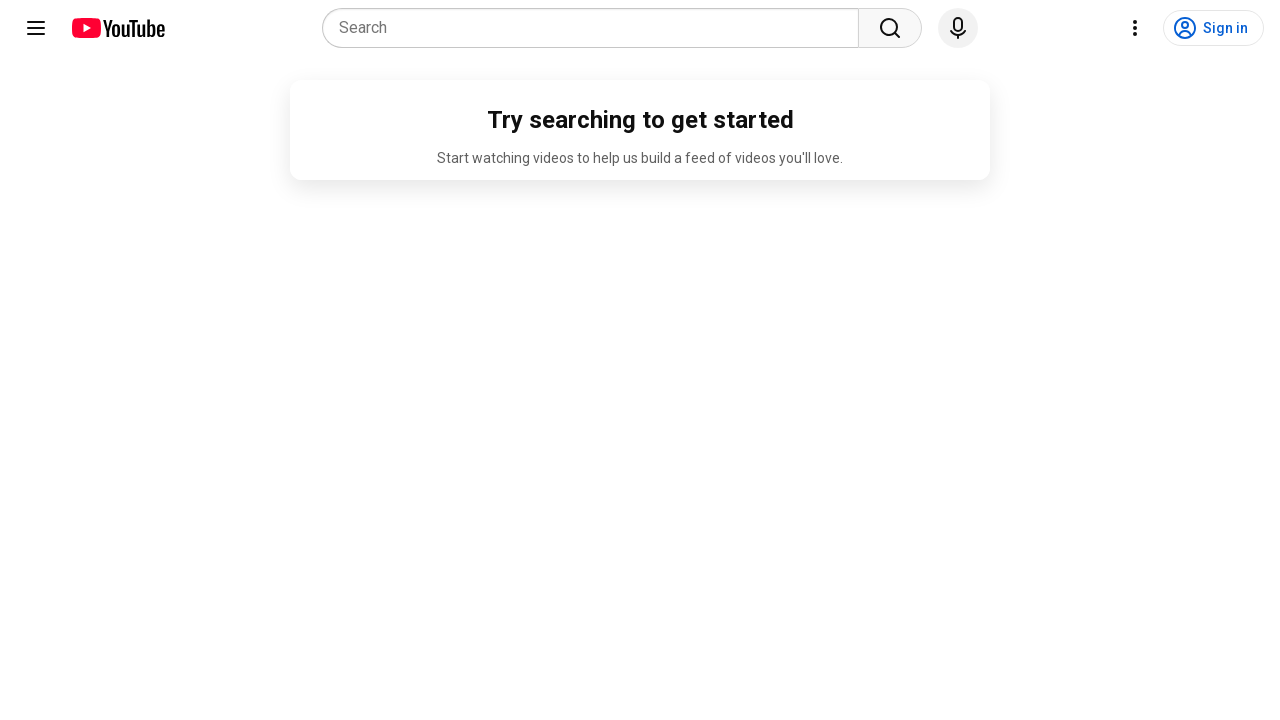